Tests confirm dialog by clicking a button to trigger a confirmation alert and dismissing it

Starting URL: https://demoqa.com/alerts

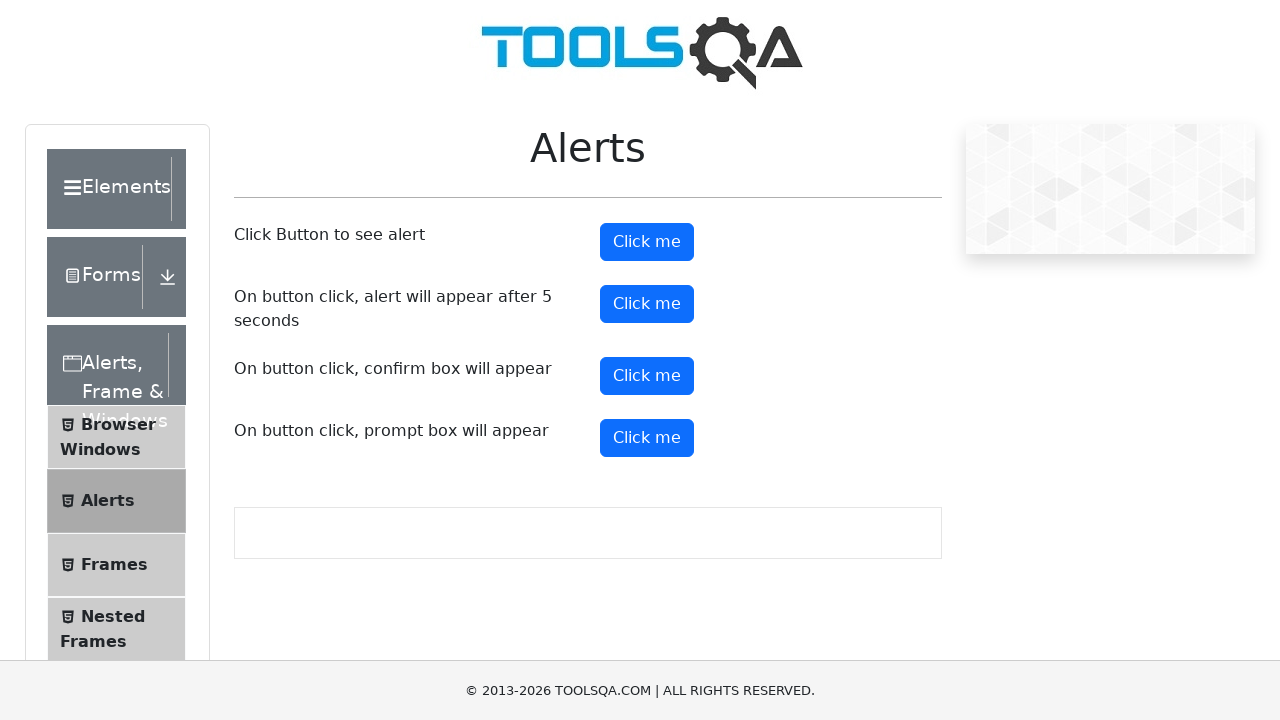

Set up dialog handler to dismiss confirmation dialogs
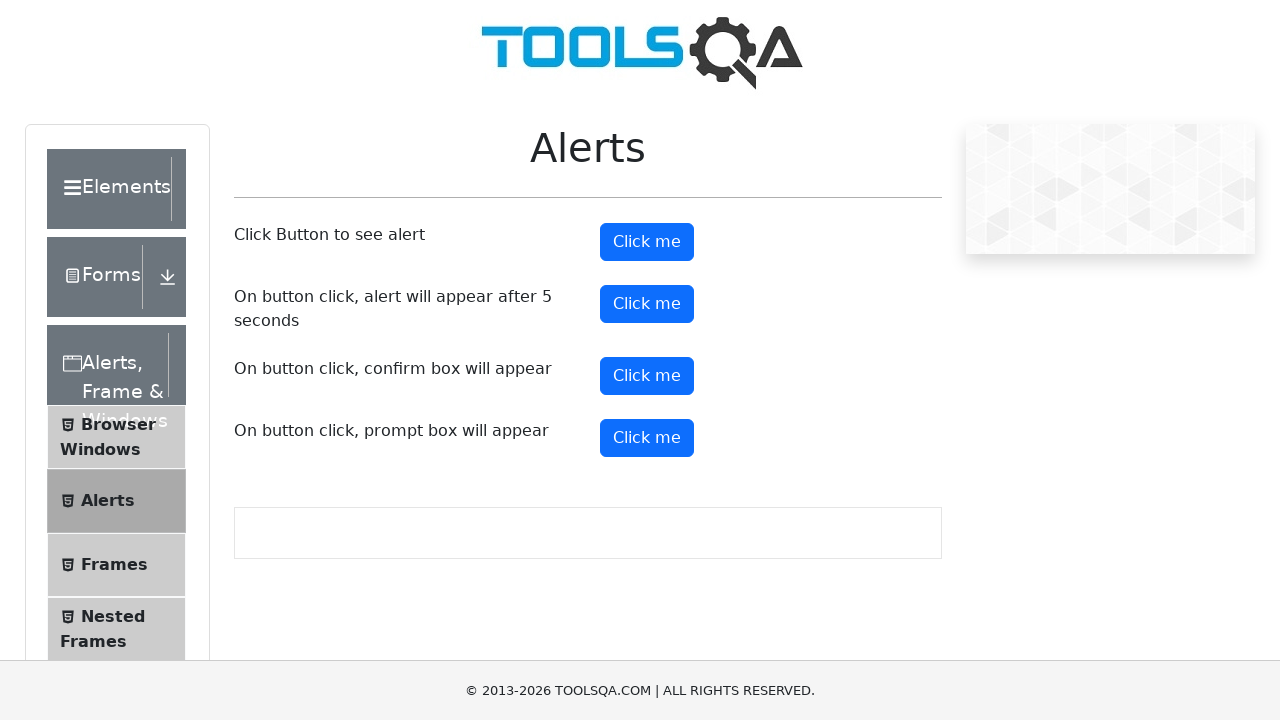

Clicked button to trigger confirmation dialog at (647, 376) on xpath=(//button)[4]
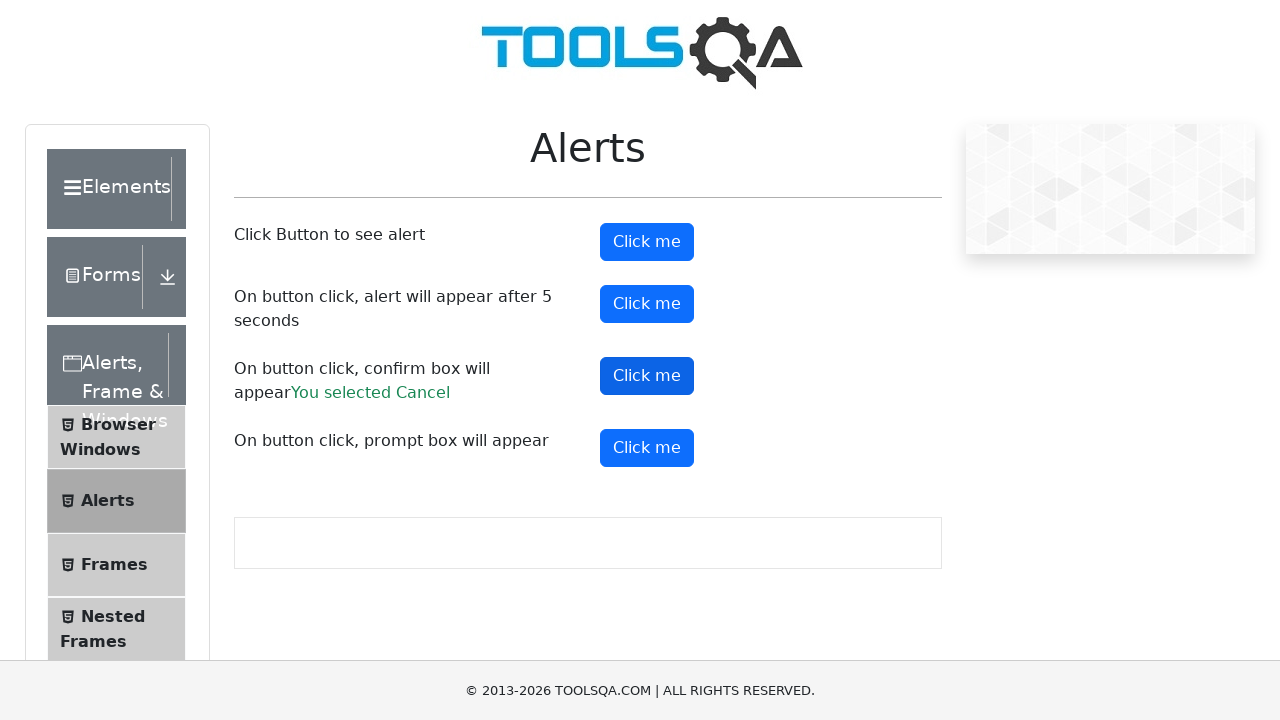

Waited for confirmation result text to appear
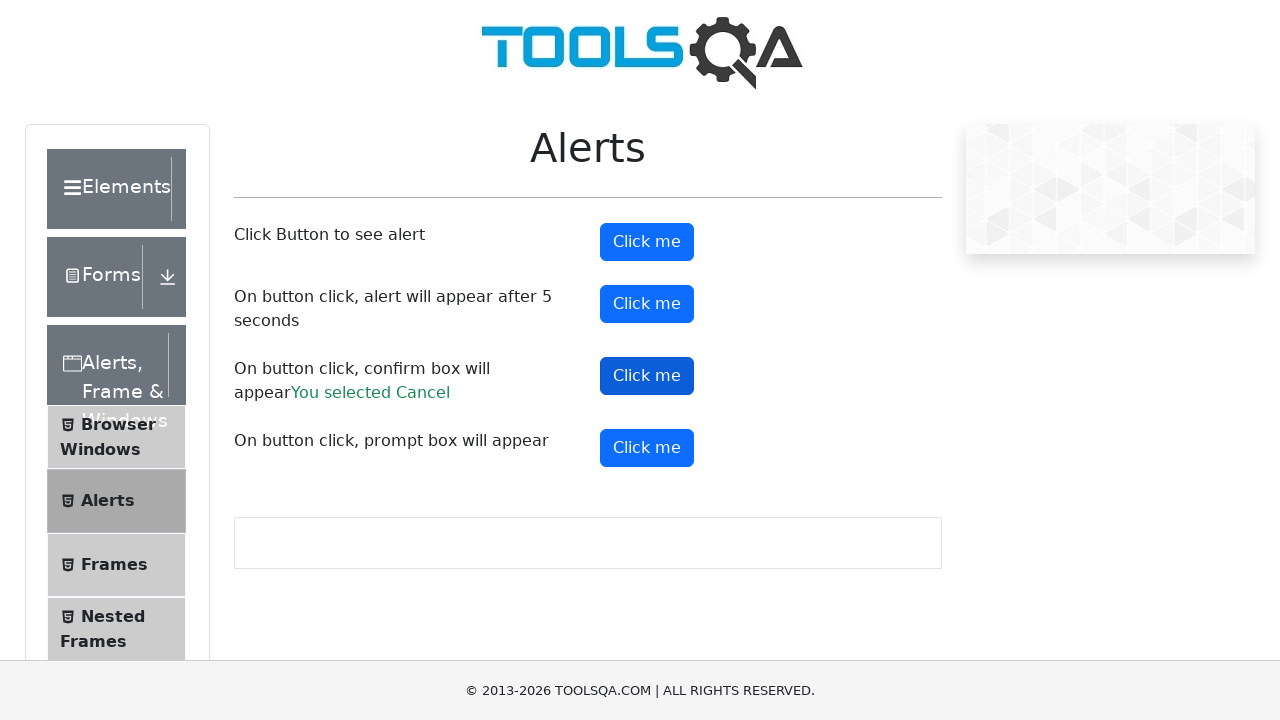

Retrieved result text: 'You selected Cancel'
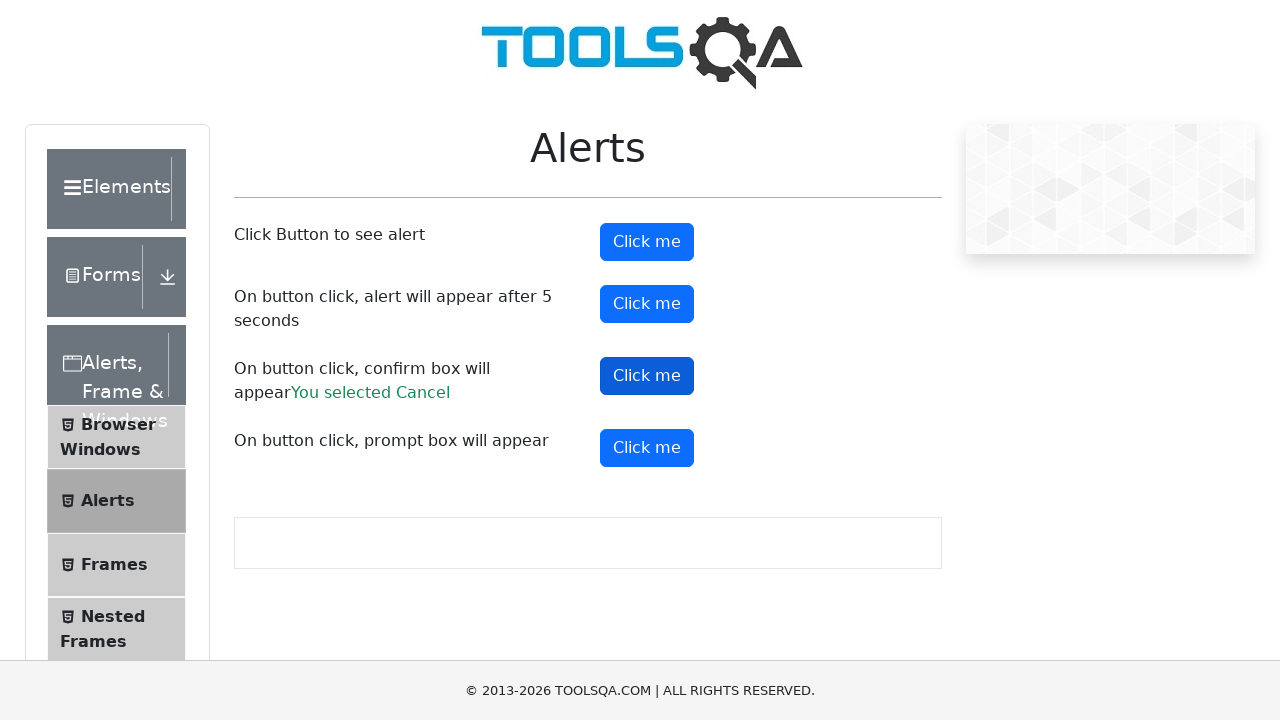

Confirmed that result text is 'You selected Cancel'
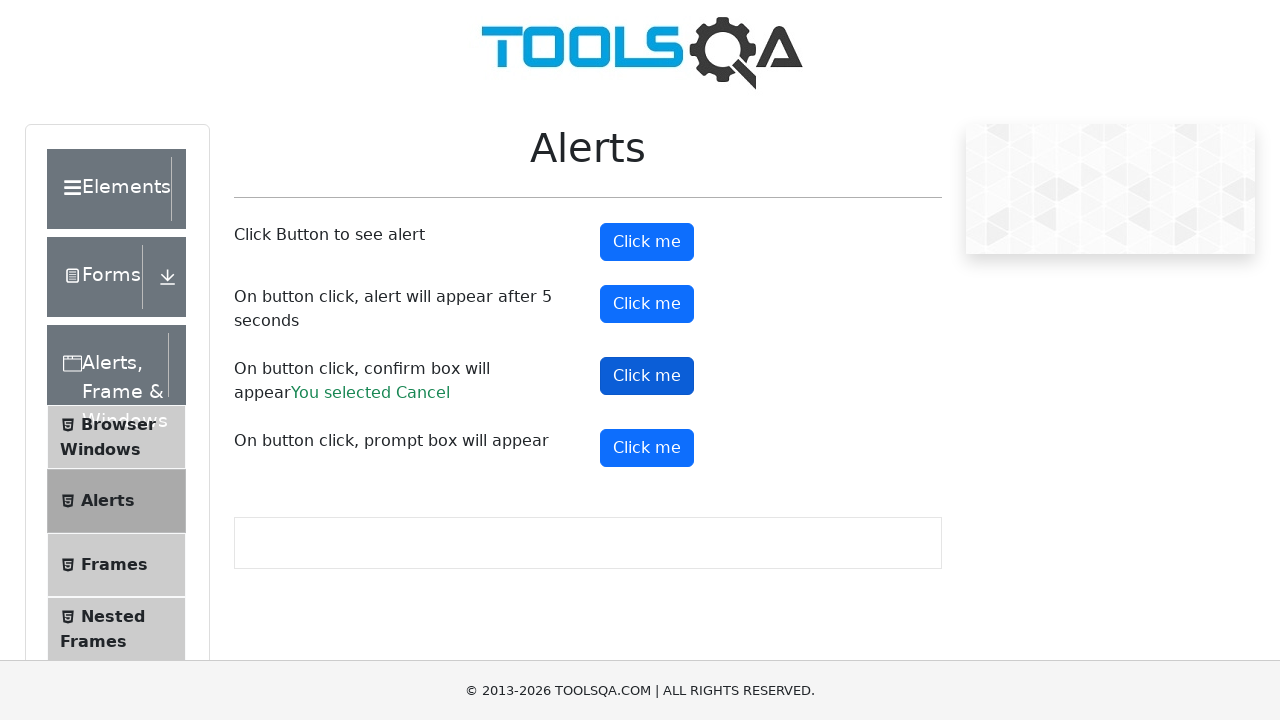

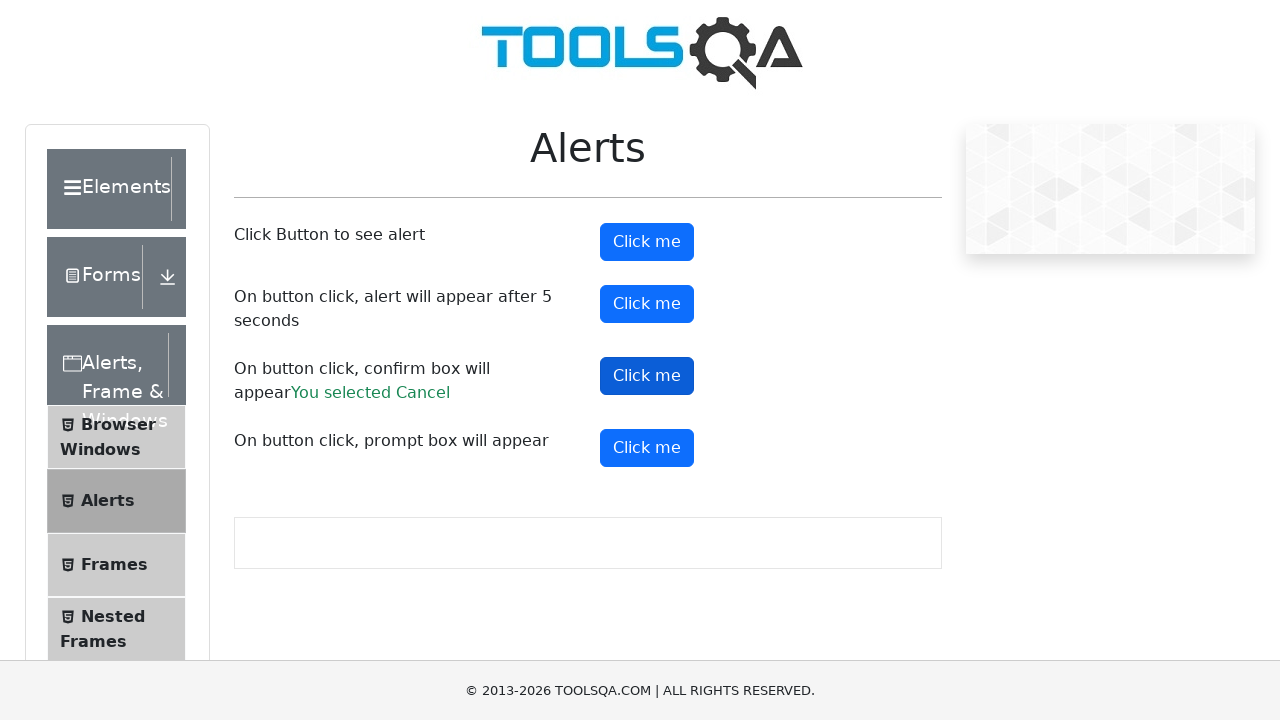